Tests an e-commerce site by adding multiple products to cart, proceeding to checkout, and applying a promo code

Starting URL: https://rahulshettyacademy.com/seleniumPractise/#/

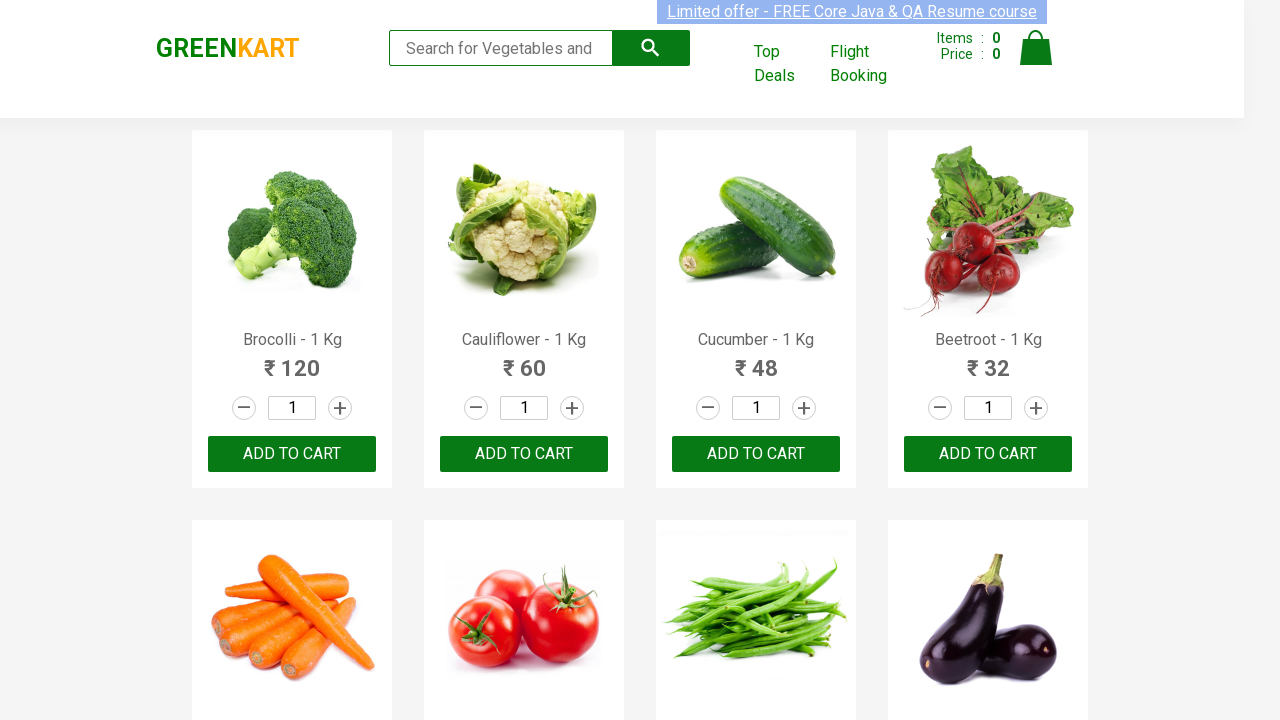

Waited for product list to load
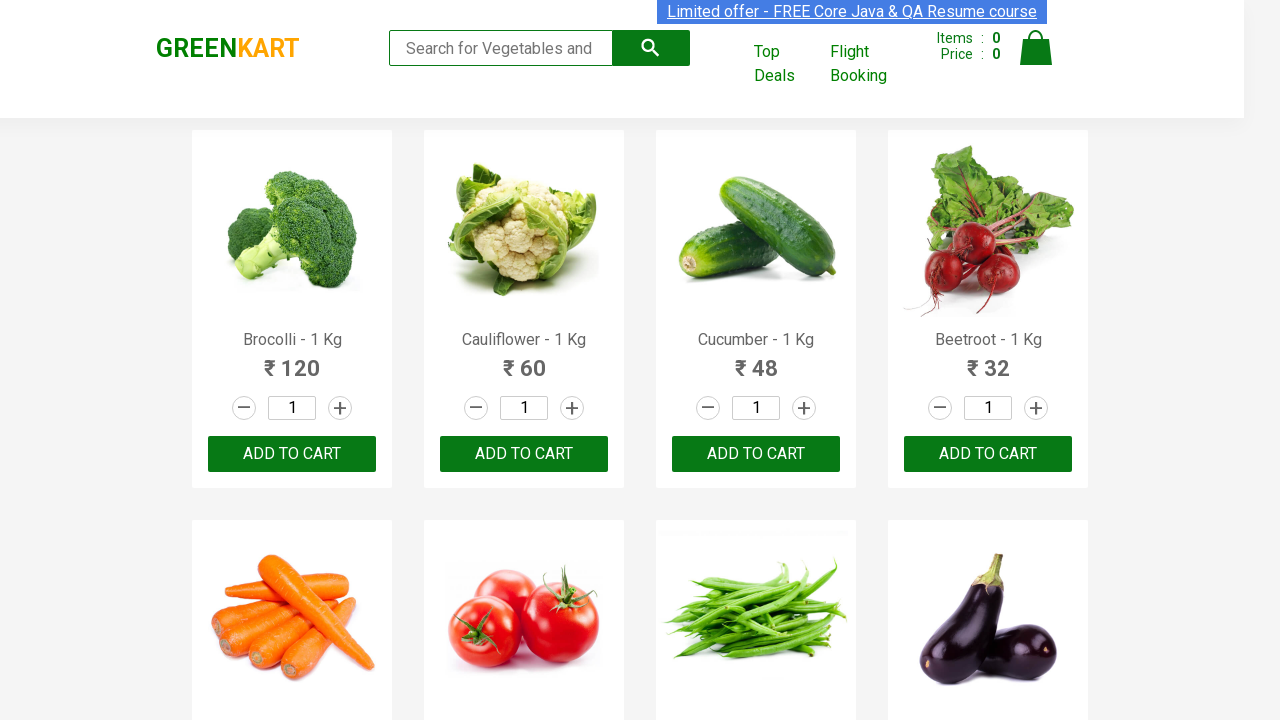

Retrieved all product elements from the page
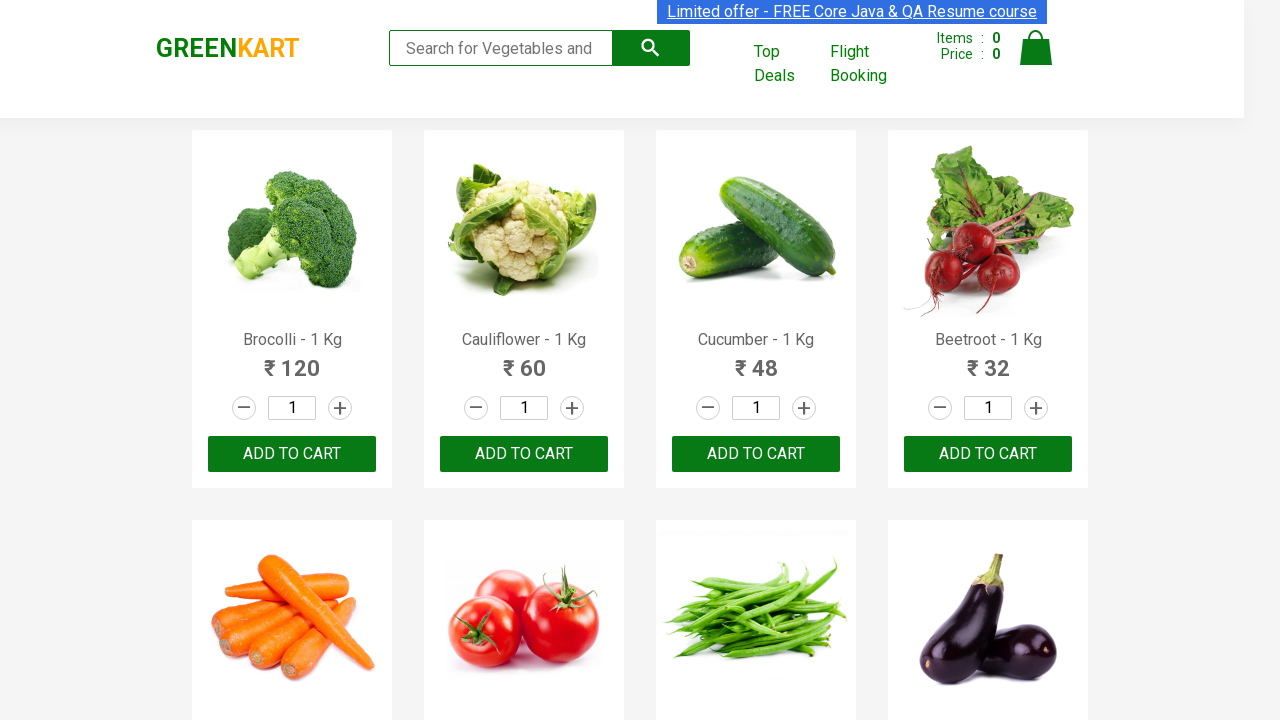

Identified required products and retrieved all add-to-cart buttons
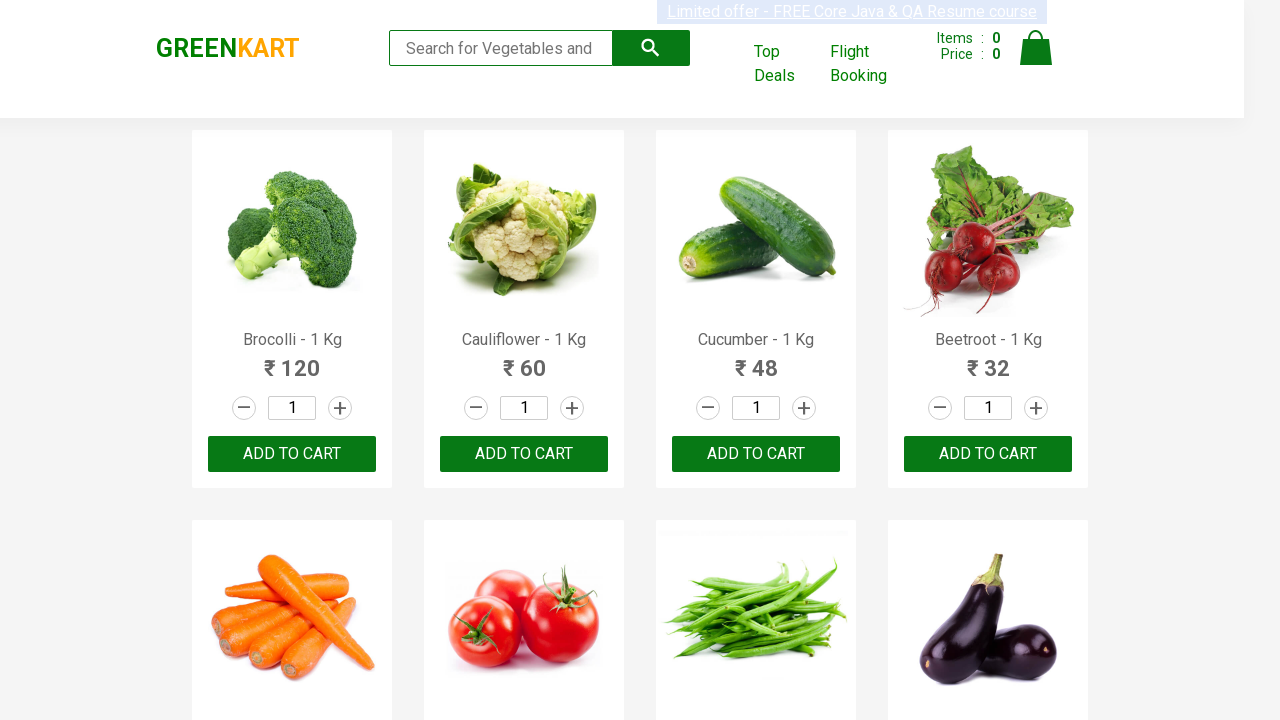

Added 'Brocolli' to cart at (292, 454) on div.product-action button >> nth=0
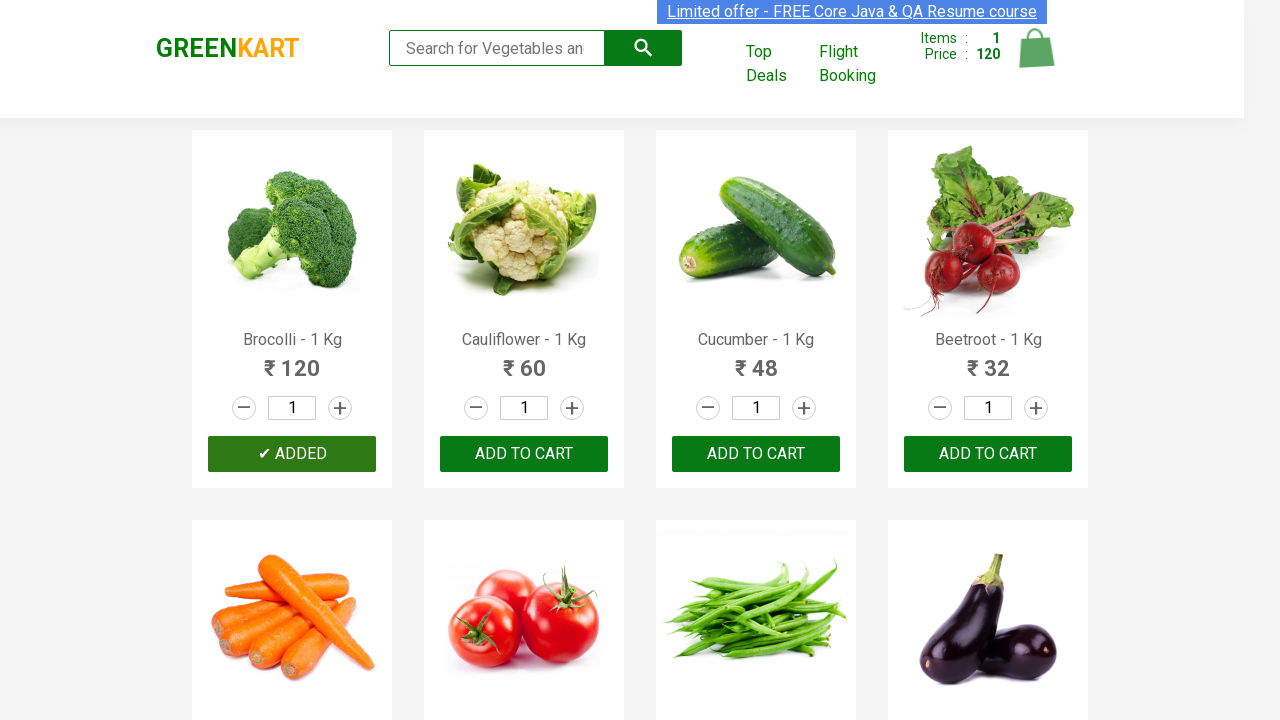

Added 'Cucumber' to cart at (756, 454) on div.product-action button >> nth=2
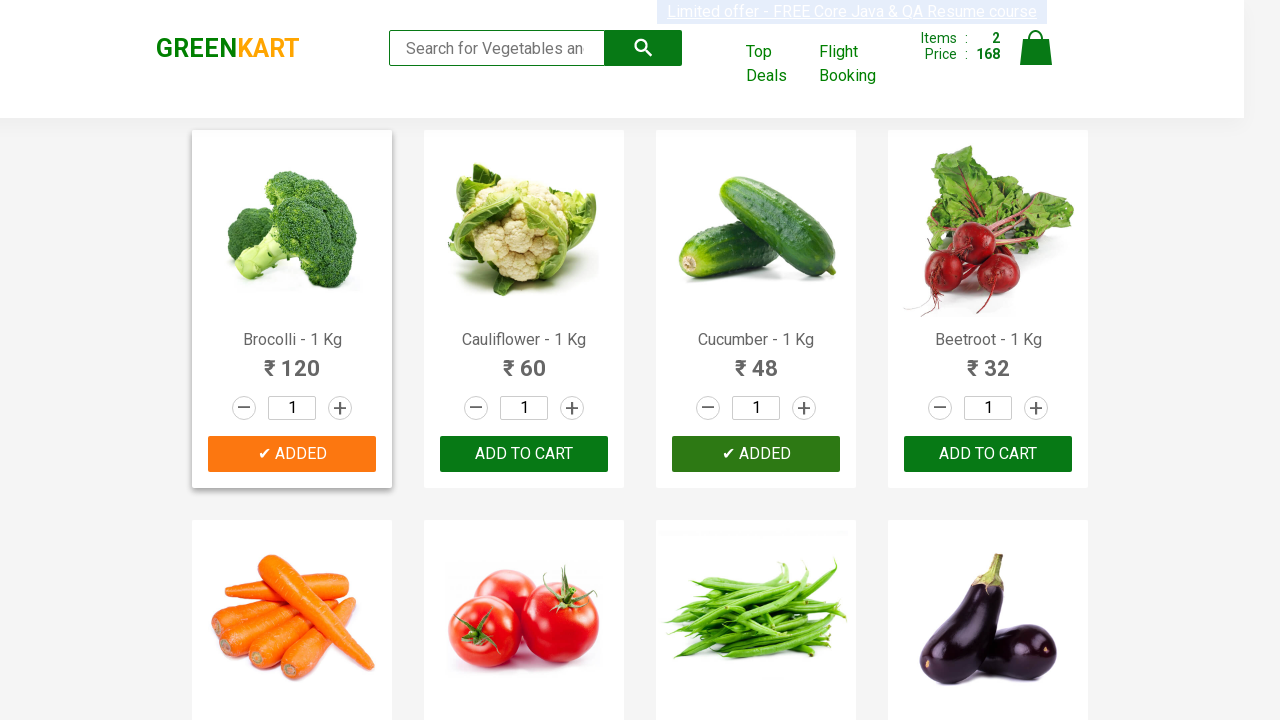

Added 'Beetroot' to cart at (988, 454) on div.product-action button >> nth=3
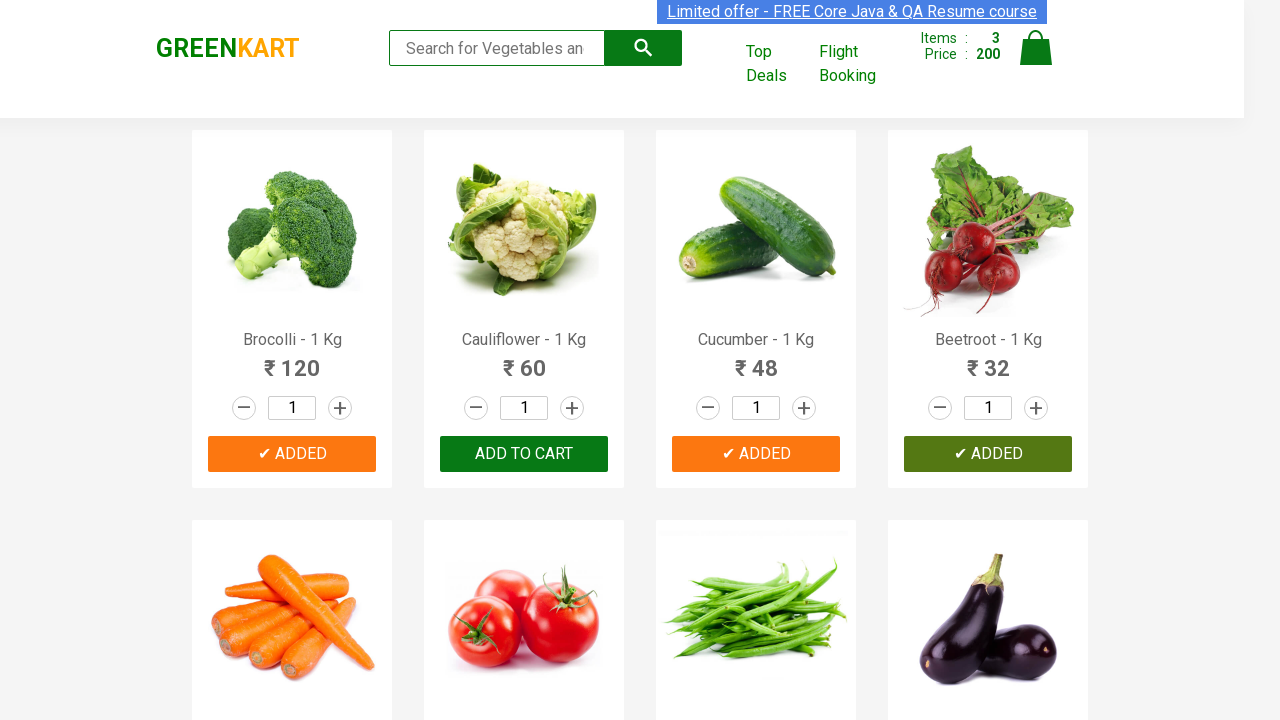

Clicked on cart icon to view cart at (1036, 48) on img[alt='Cart']
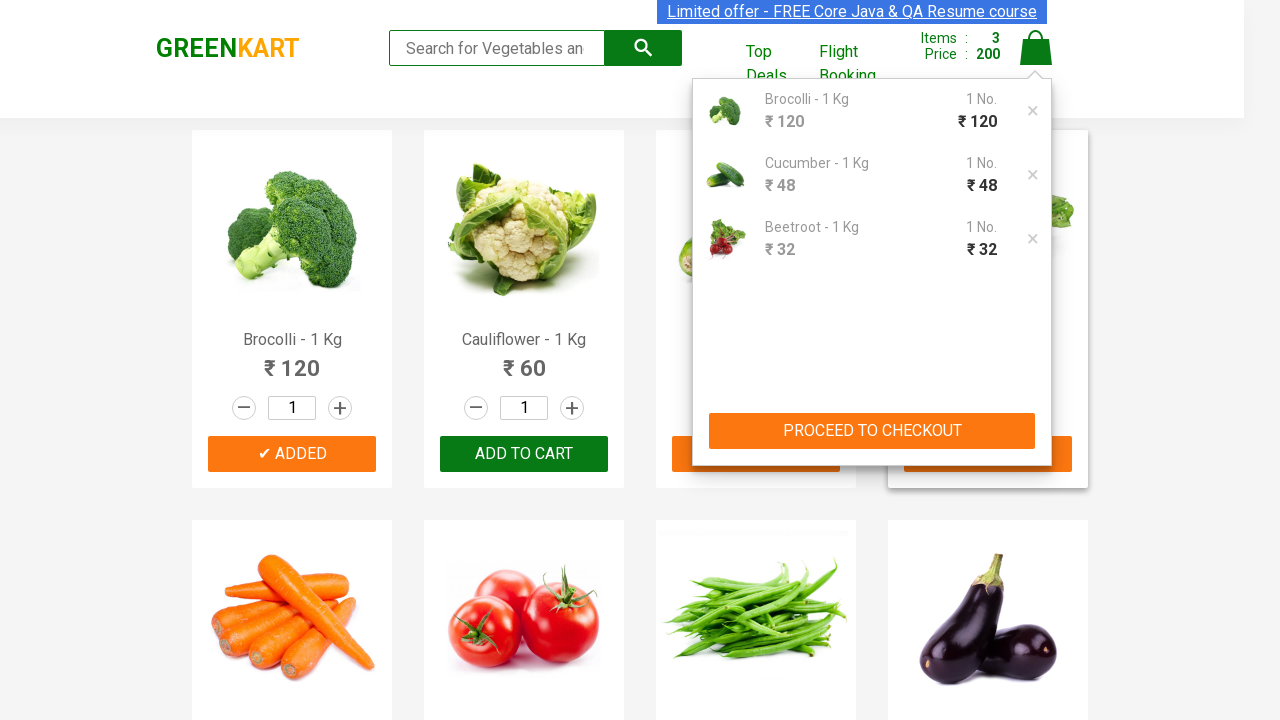

Clicked 'PROCEED TO CHECKOUT' button at (872, 431) on button:has-text('PROCEED TO CHECKOUT')
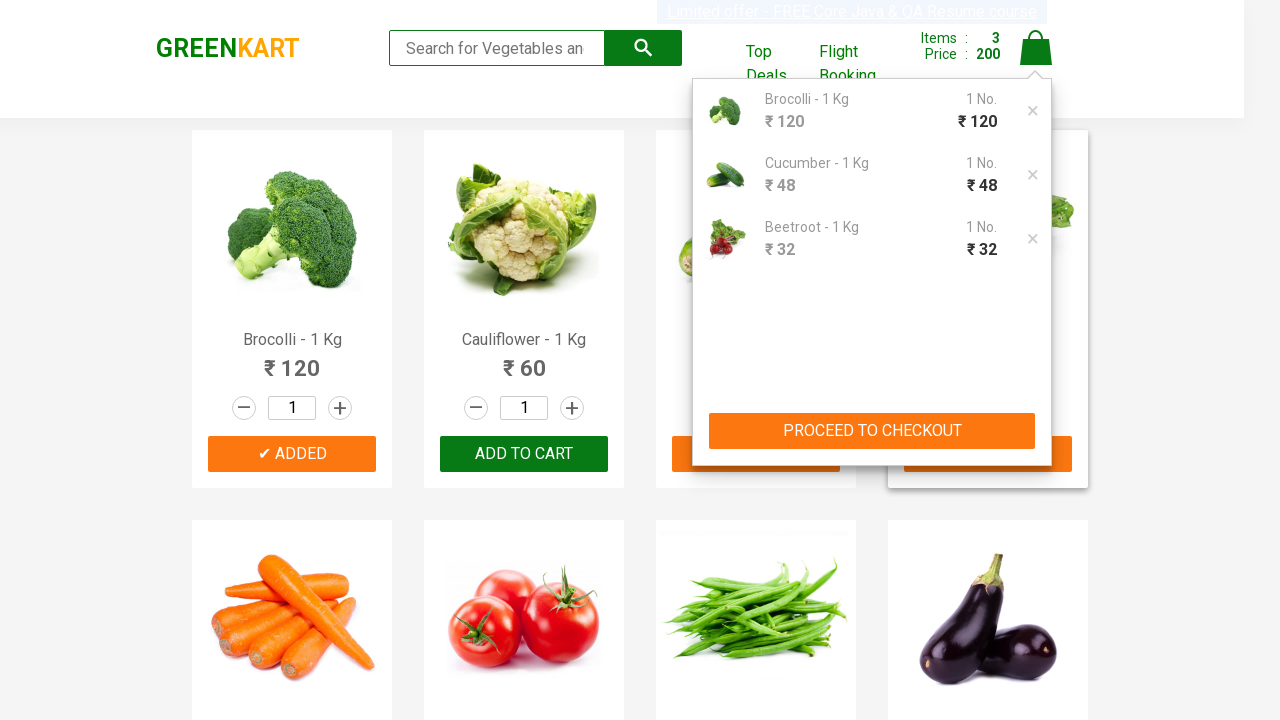

Entered promo code 'rahulshettyacademy' in the promo code field on input.promoCode
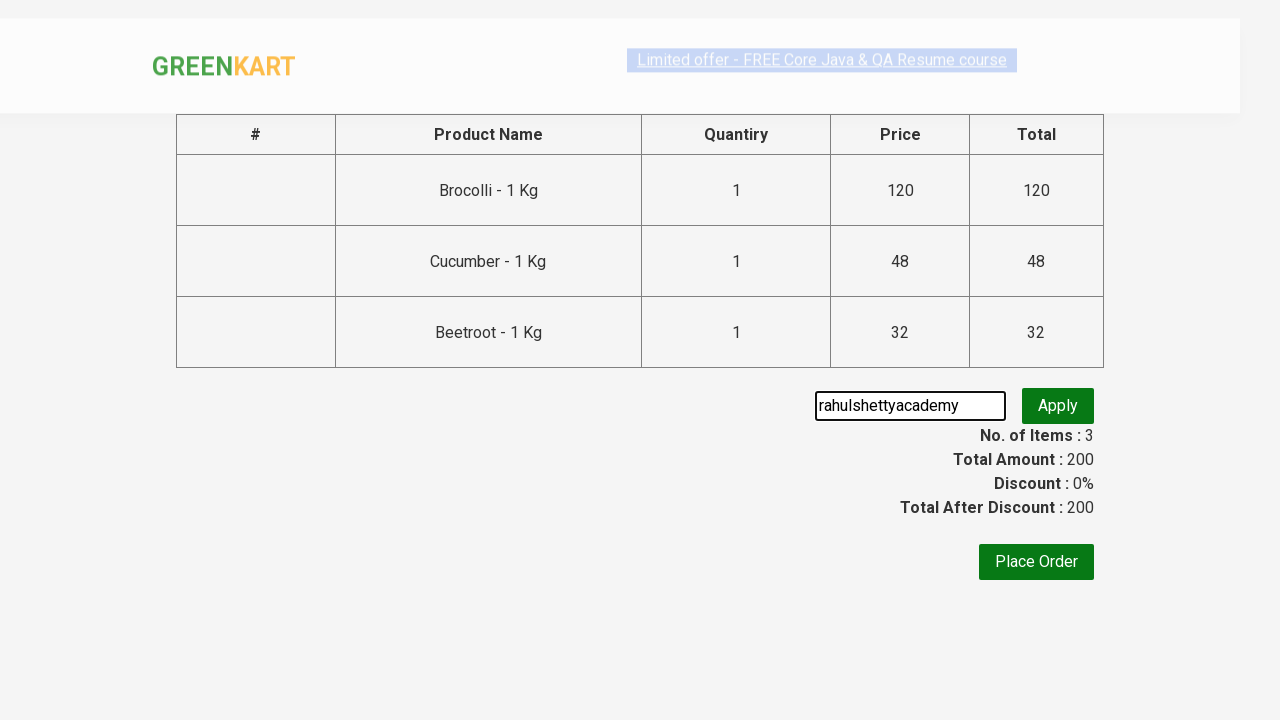

Clicked button to apply promo code at (1058, 406) on button.promoBtn
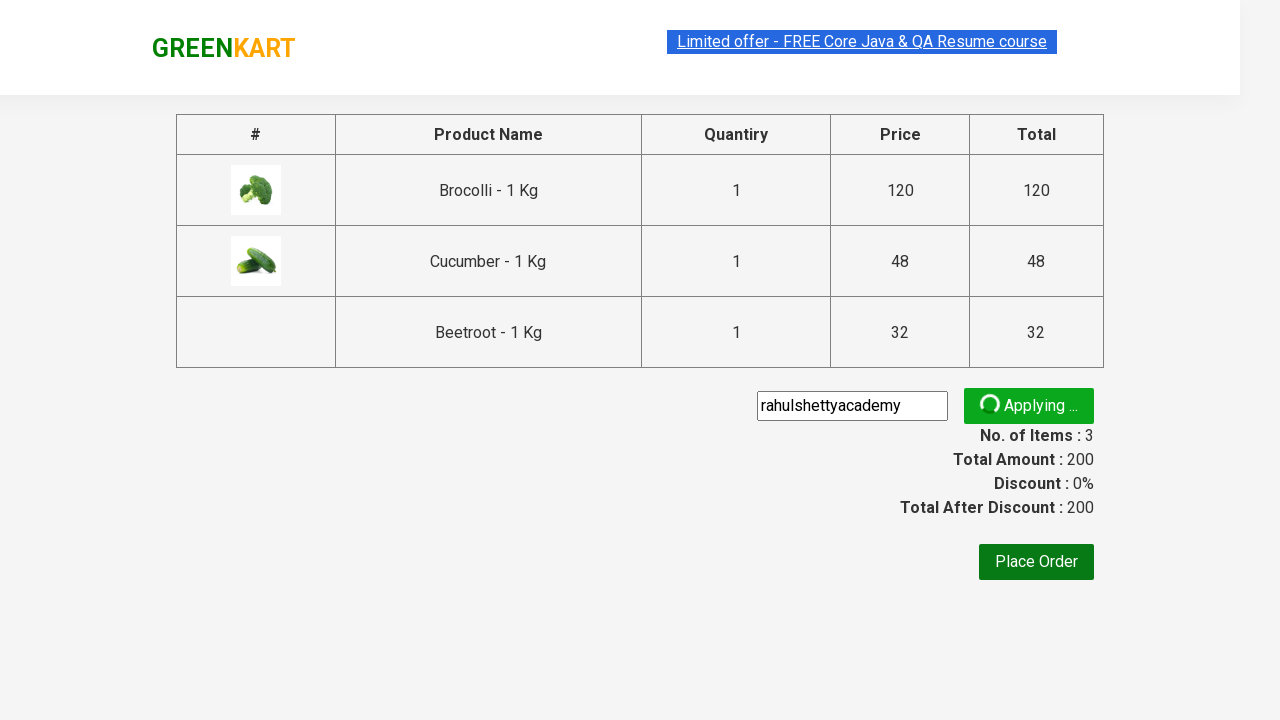

Promo code was successfully applied and promo info displayed
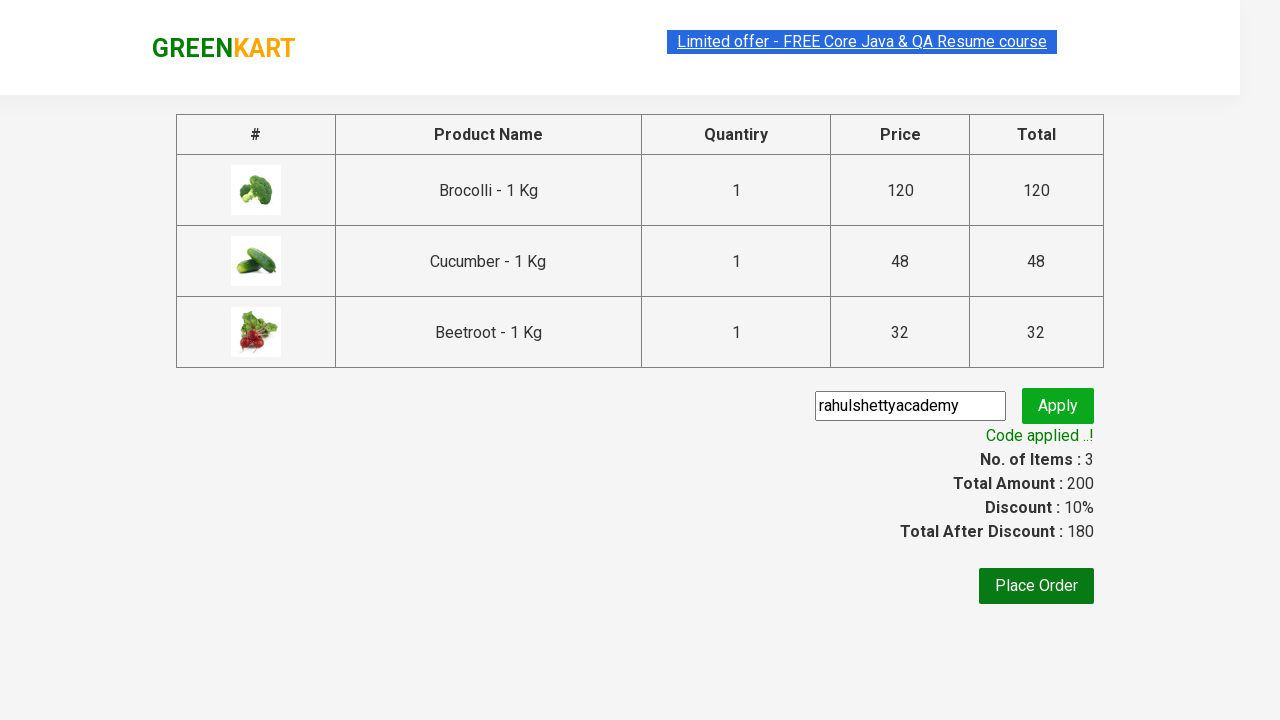

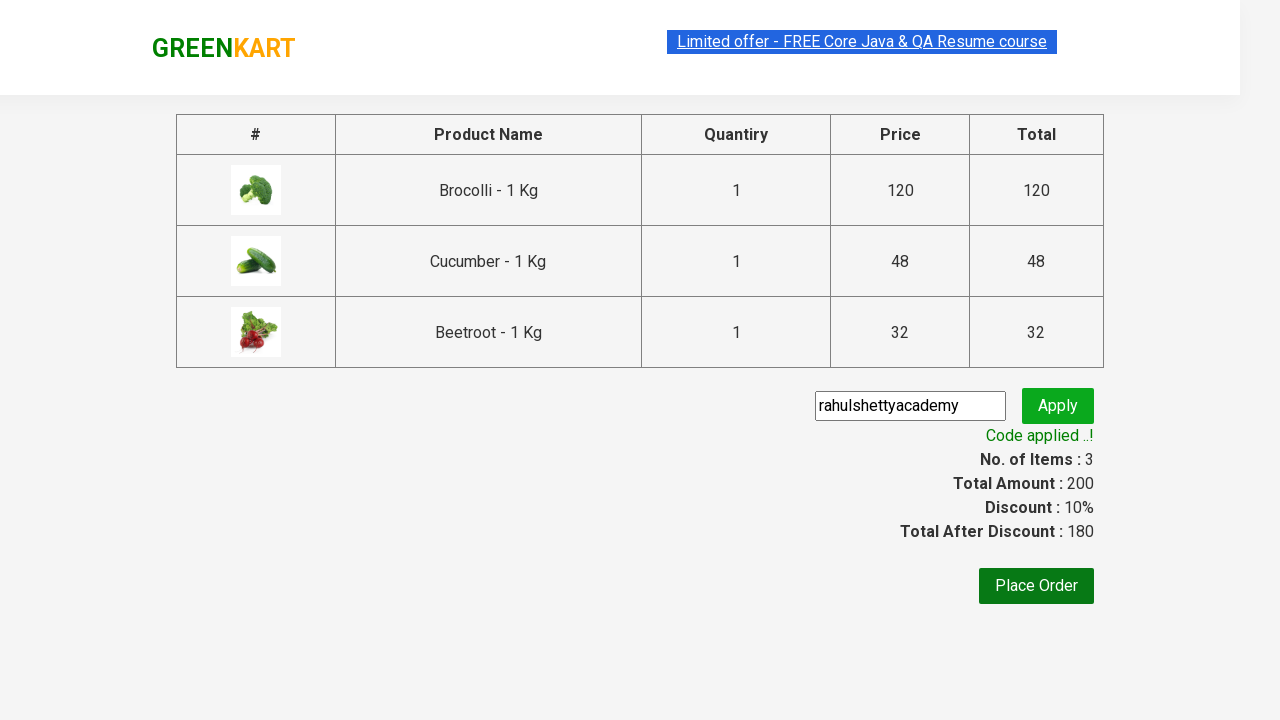